Tests registration form with empty data, verifying that all required field error messages appear

Starting URL: https://alada.vn/tai-khoan/dang-ky.html

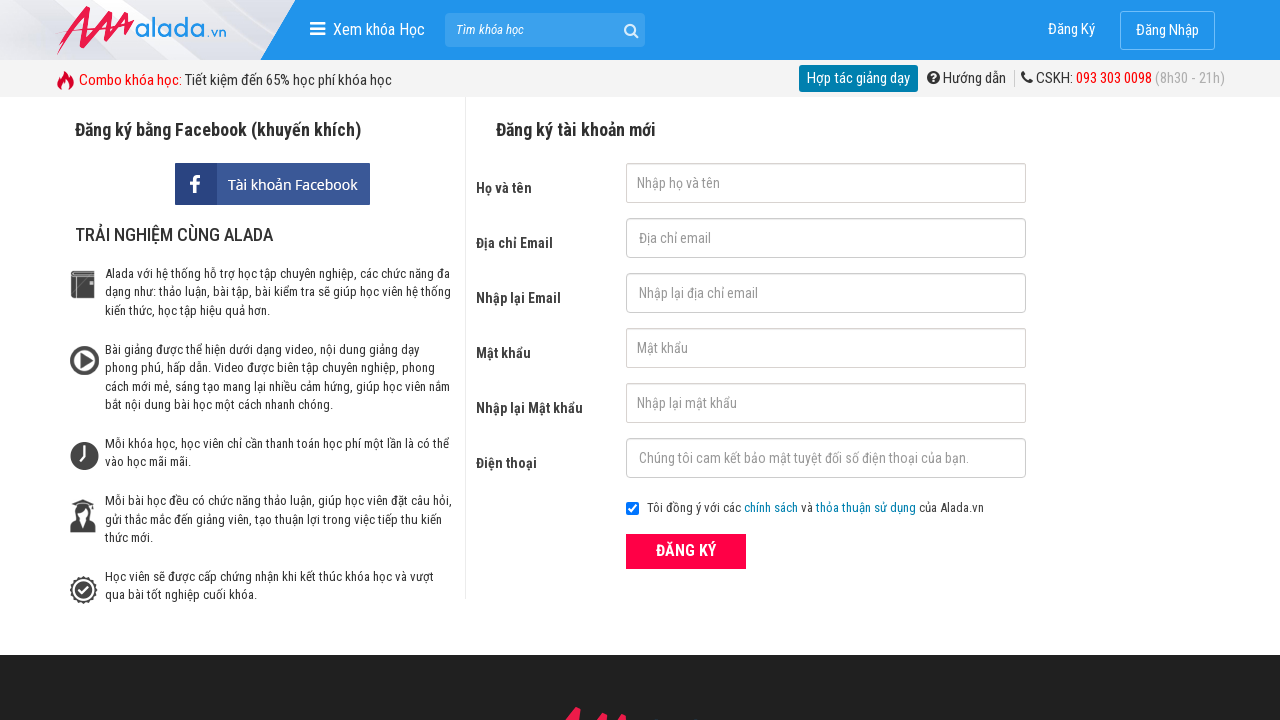

Filled first name field with empty string on #txtFirstname
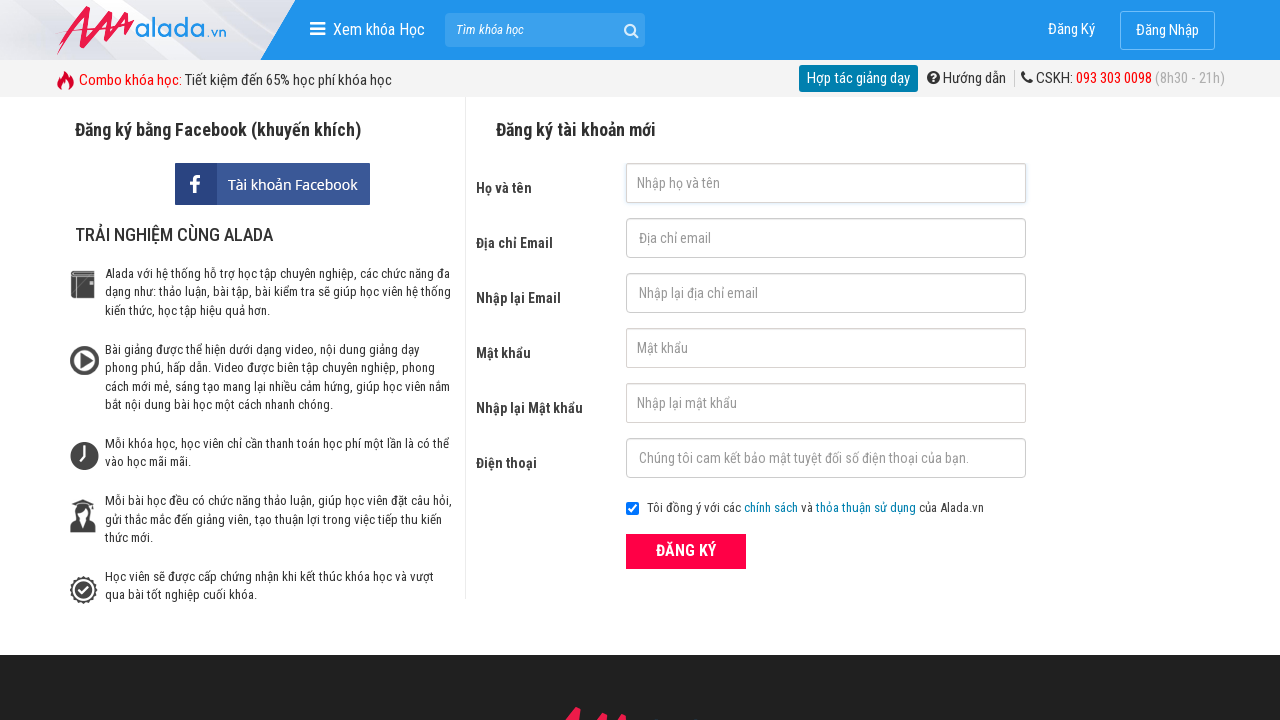

Filled email field with empty string on input[name='txtEmail']
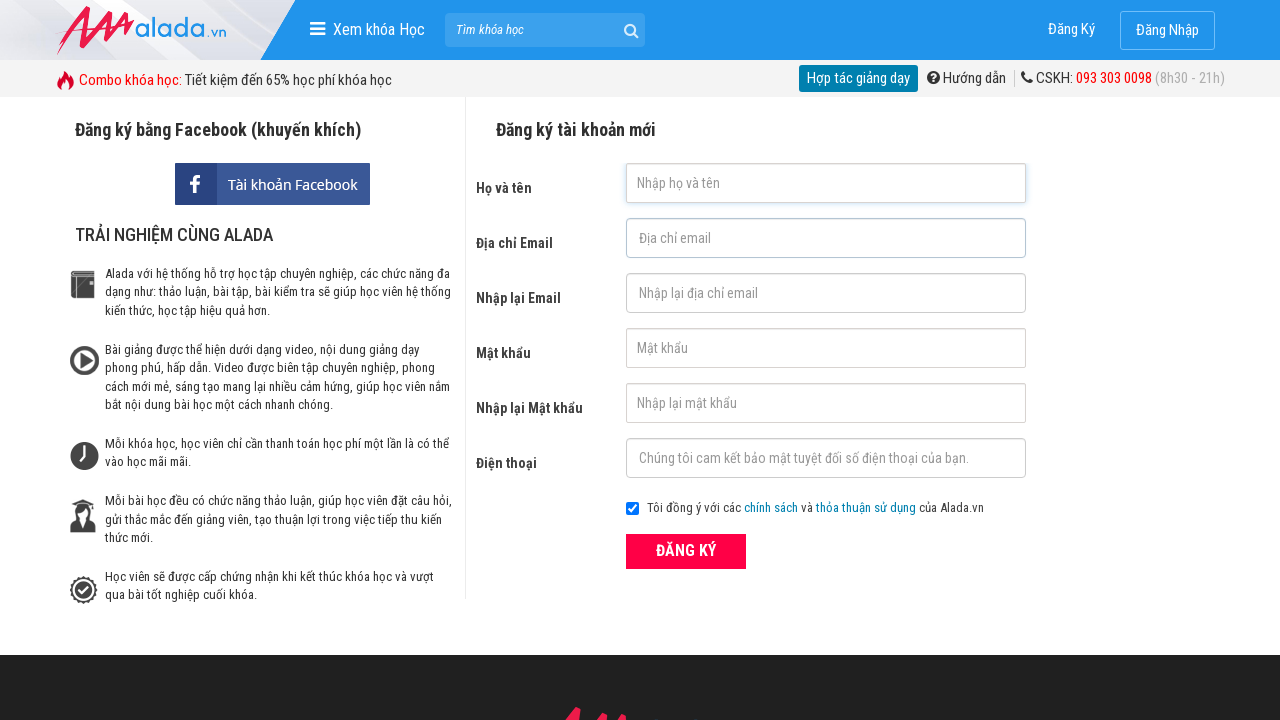

Filled confirm email field with empty string on #txtCEmail
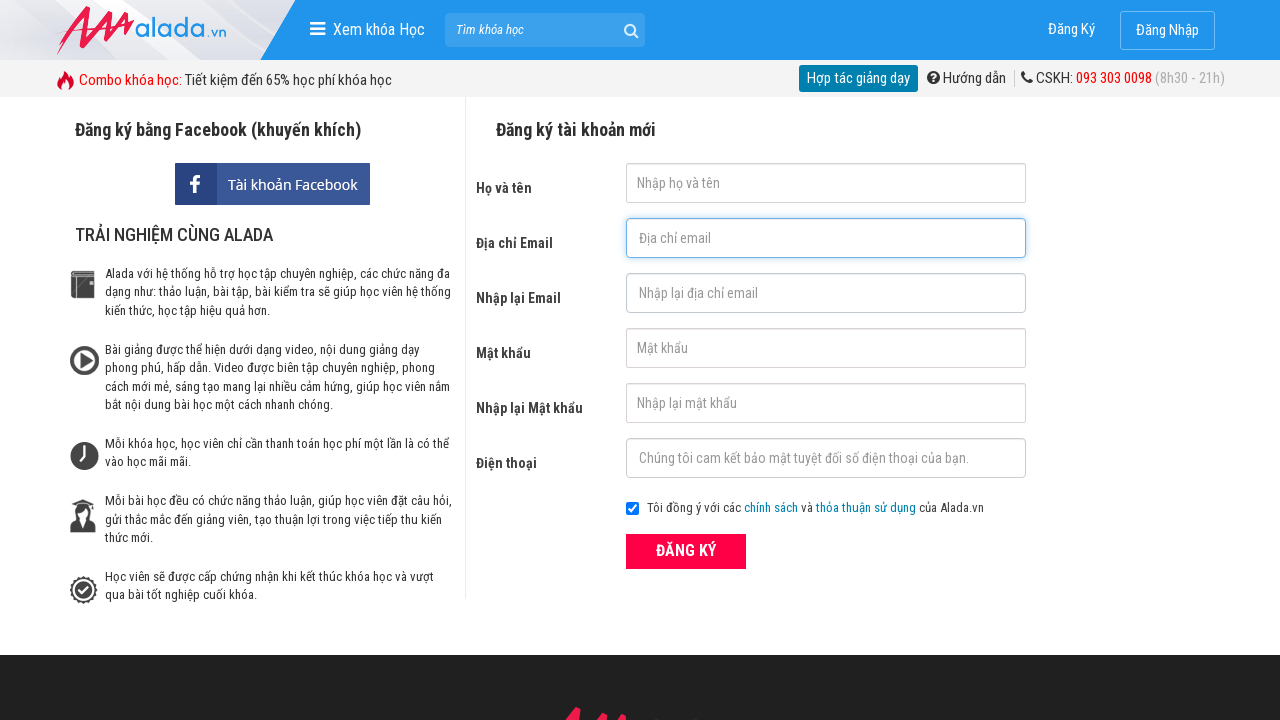

Filled password field with empty string on #txtPassword
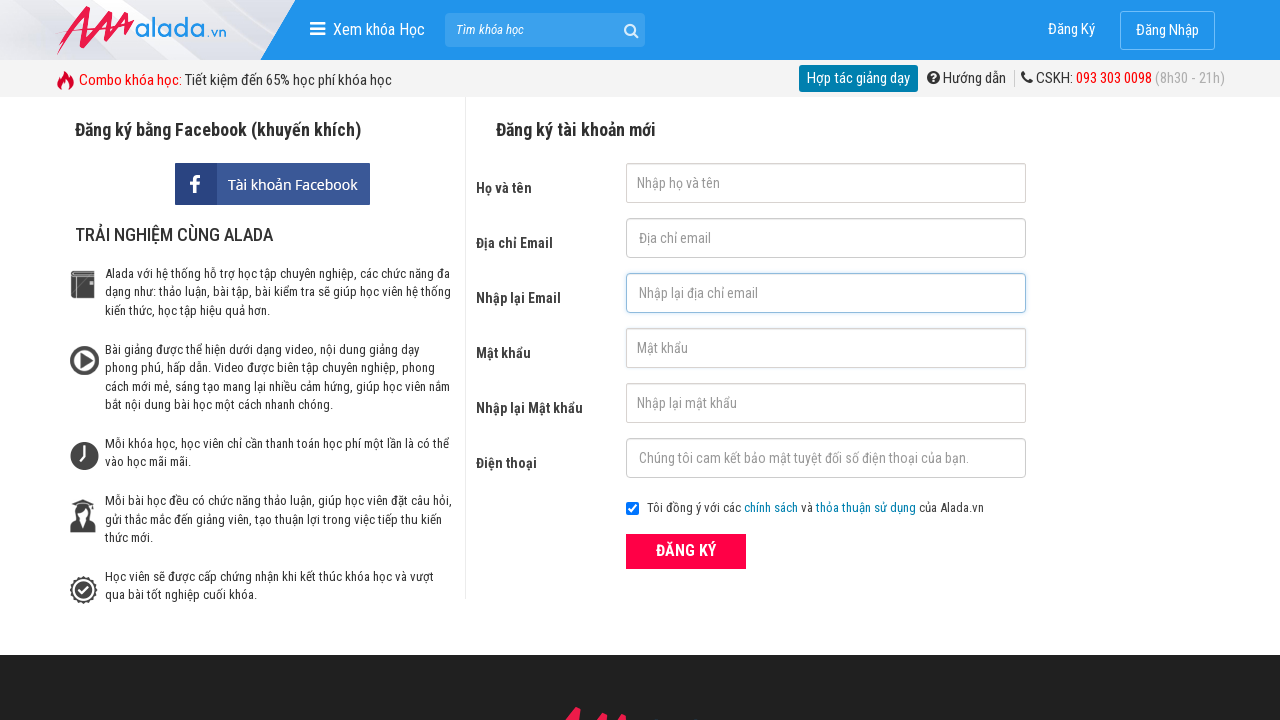

Filled confirm password field with empty string on input[name='txtCPassword']
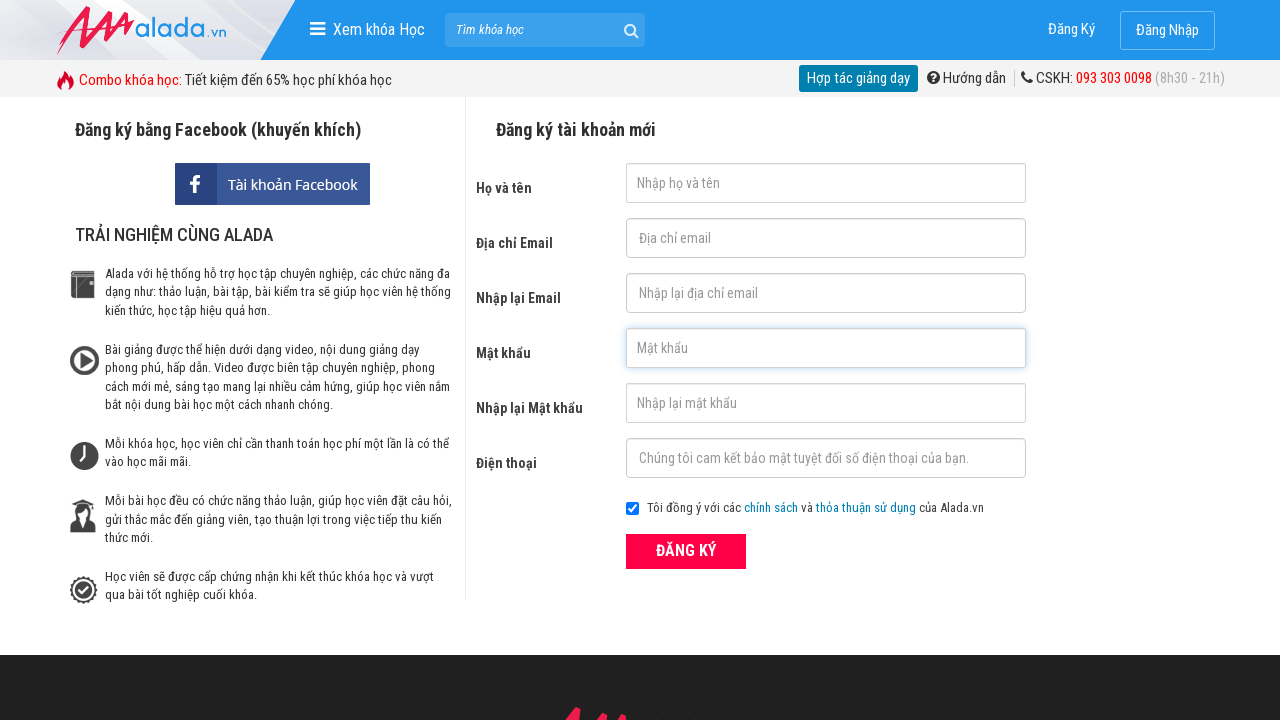

Filled phone field with empty string on #txtPhone
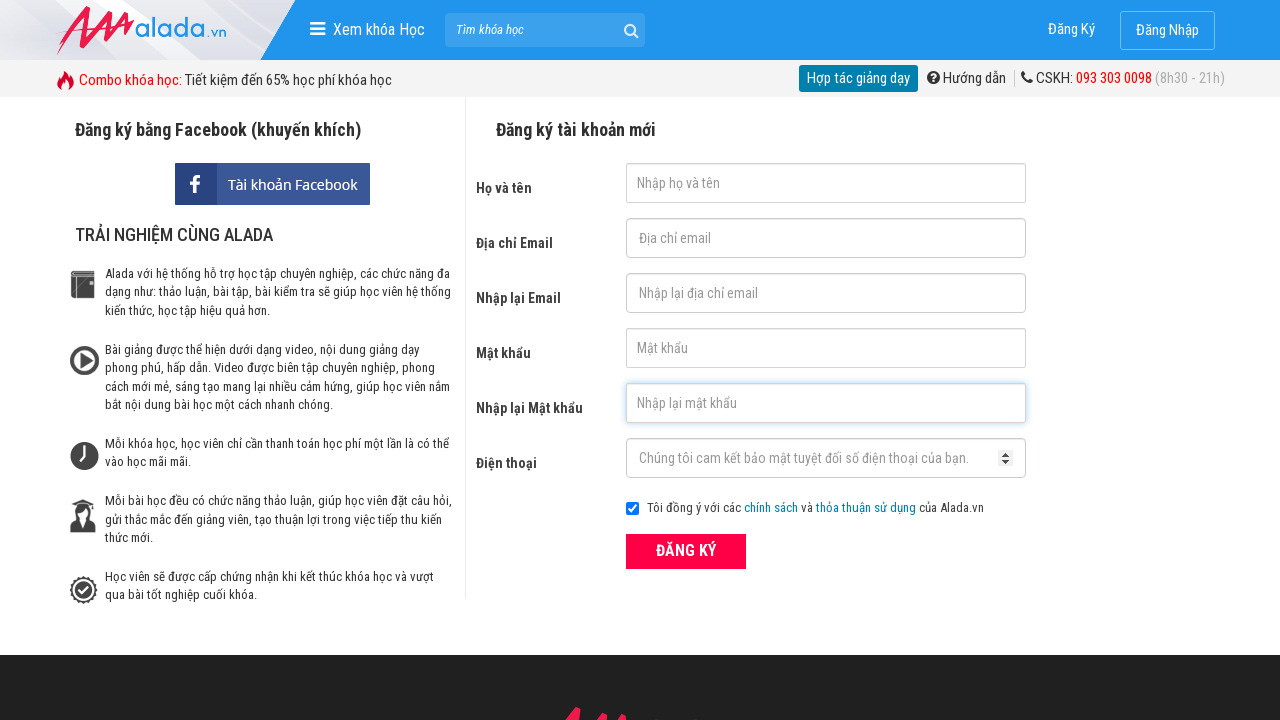

Clicked ĐĂNG KÝ (register) button at (686, 551) on xpath=//form[@id='frmLogin']//button[text()='ĐĂNG KÝ']
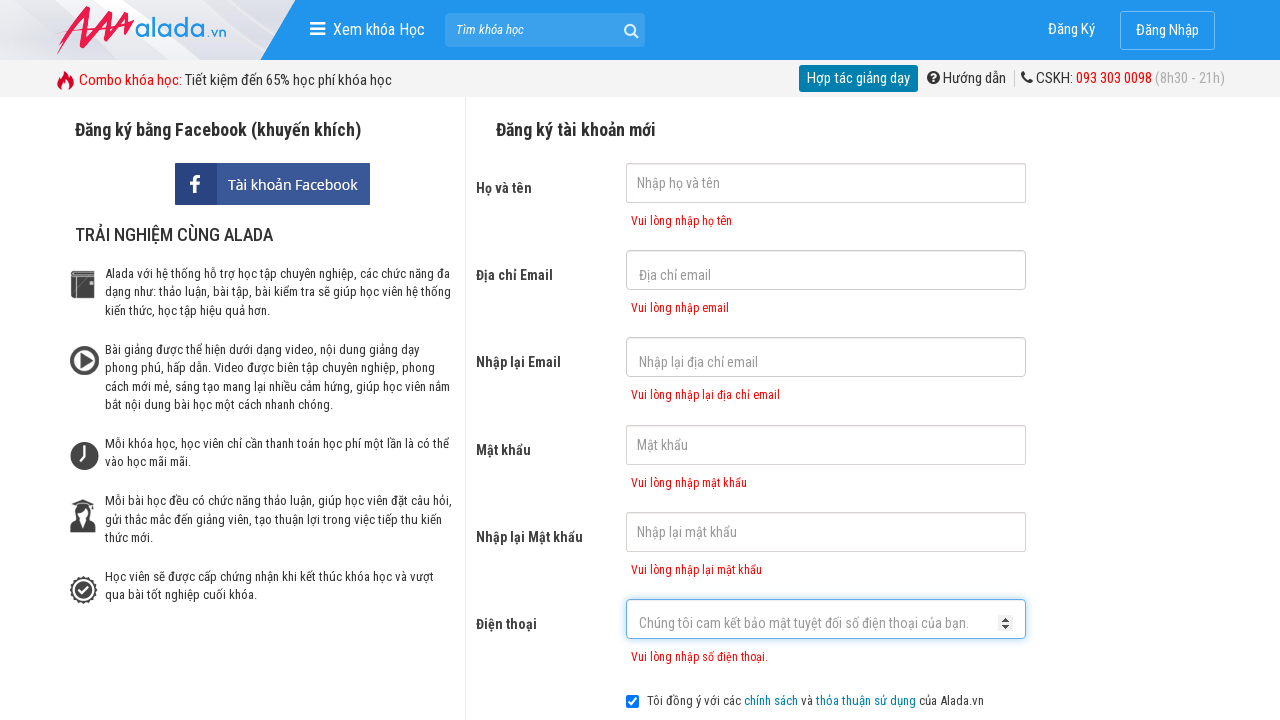

Verified first name error message appeared
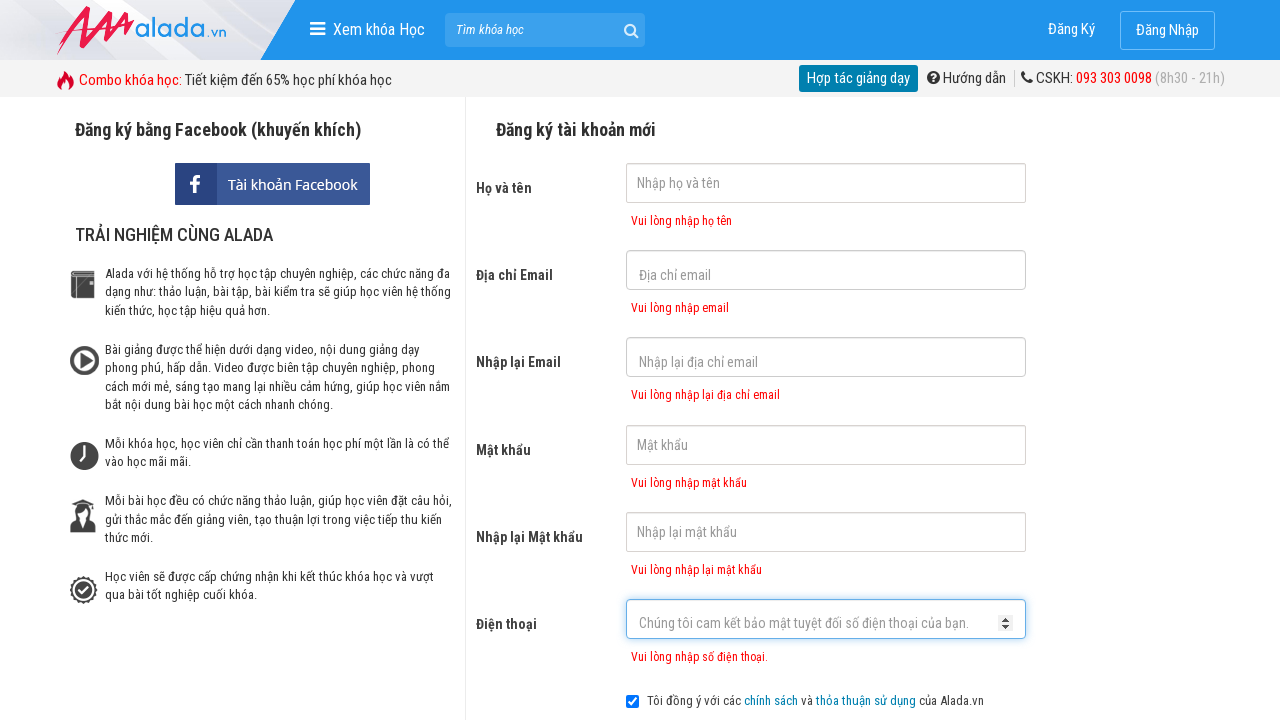

Verified email error message appeared
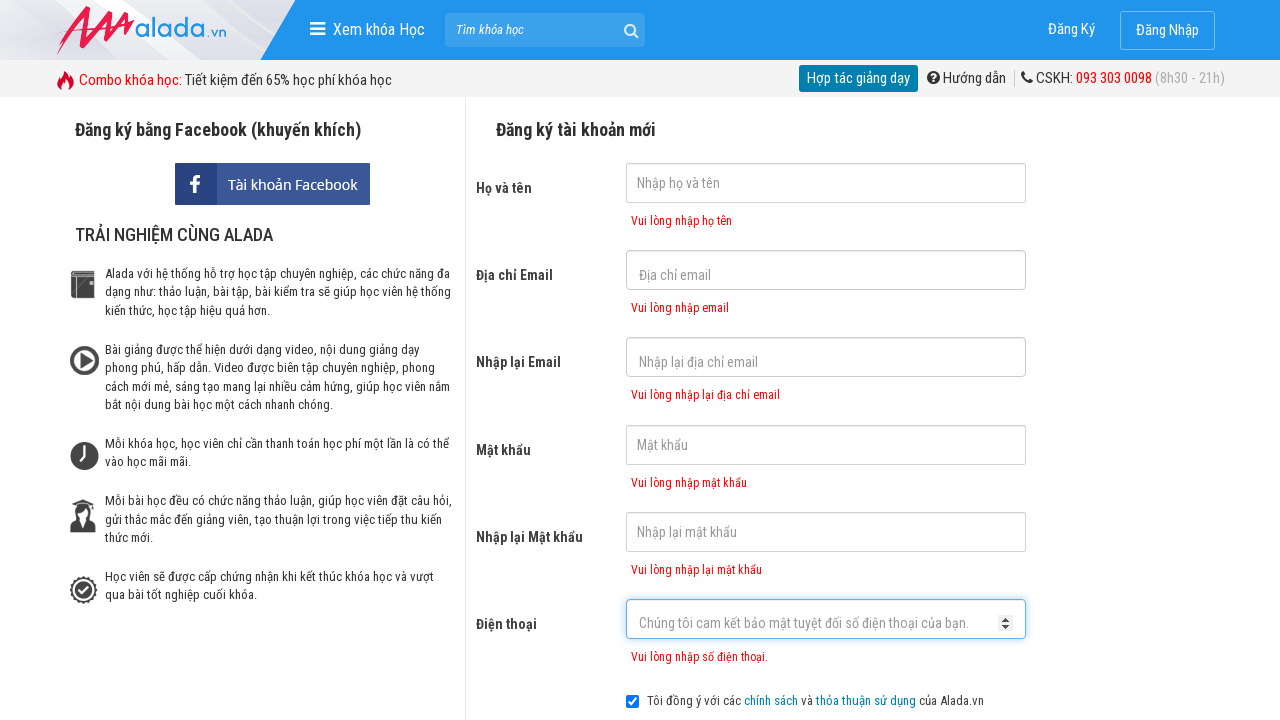

Verified confirm email error message appeared
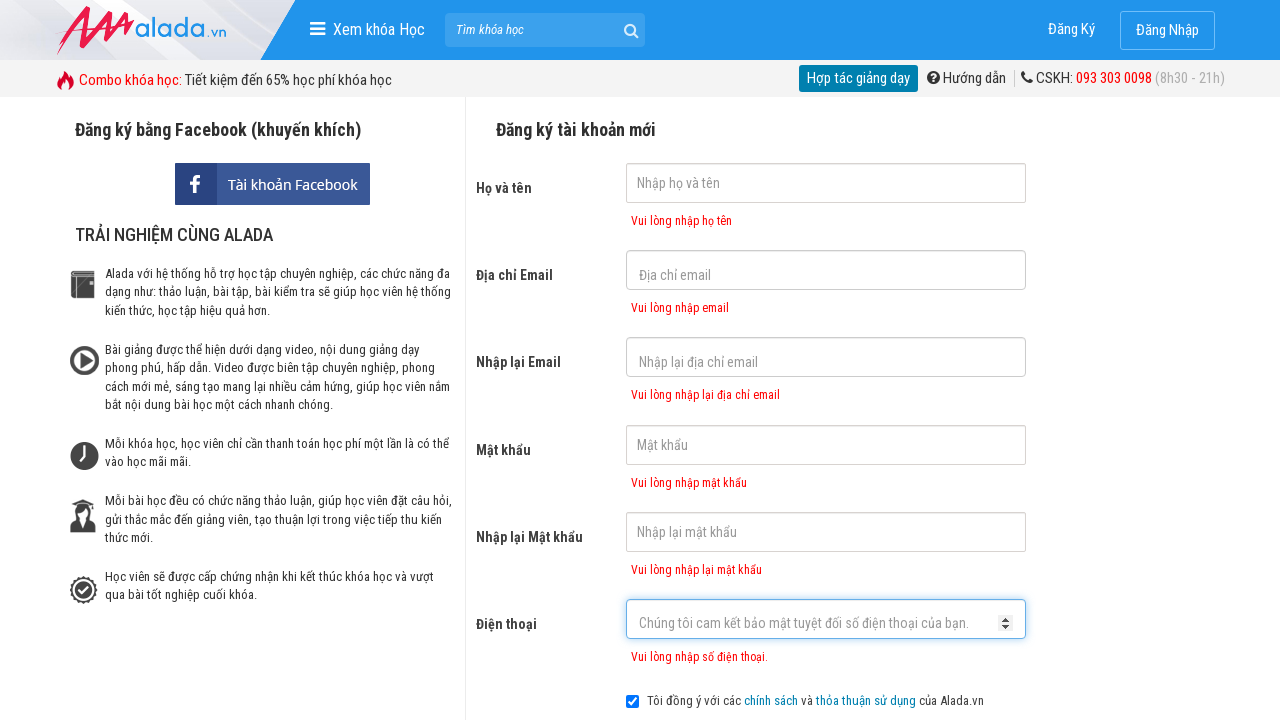

Verified password error message appeared
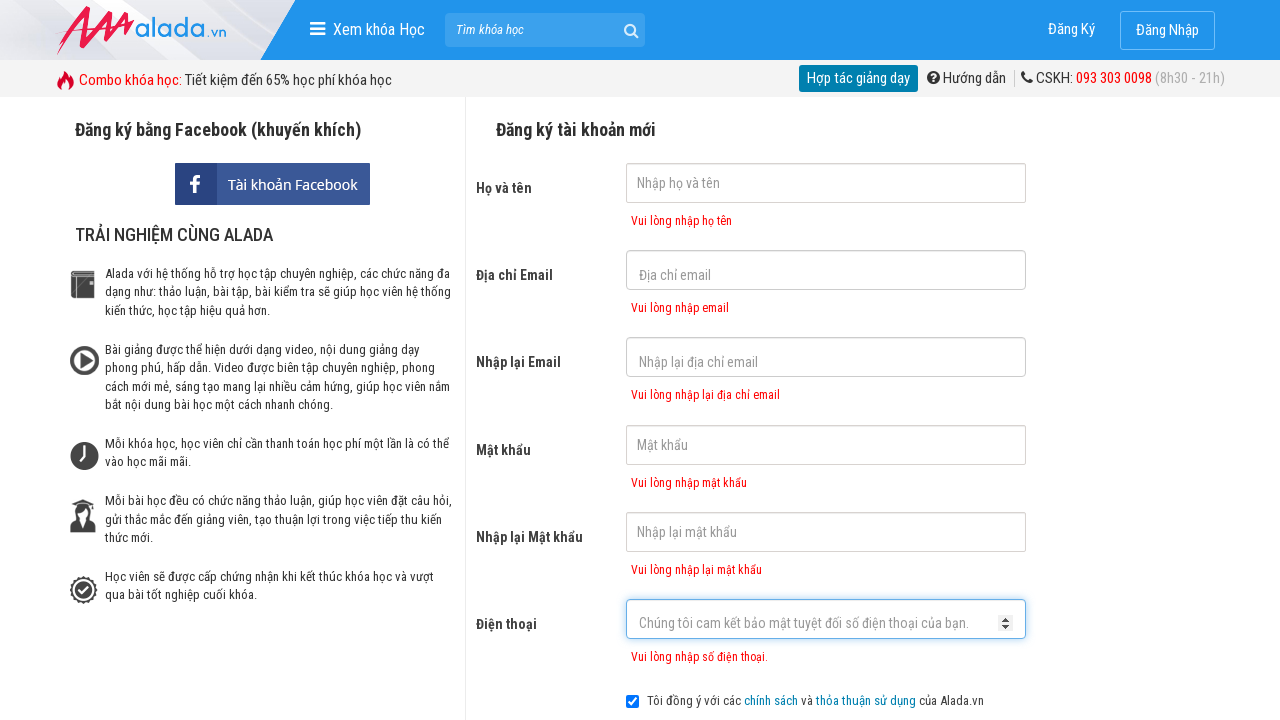

Verified confirm password error message appeared
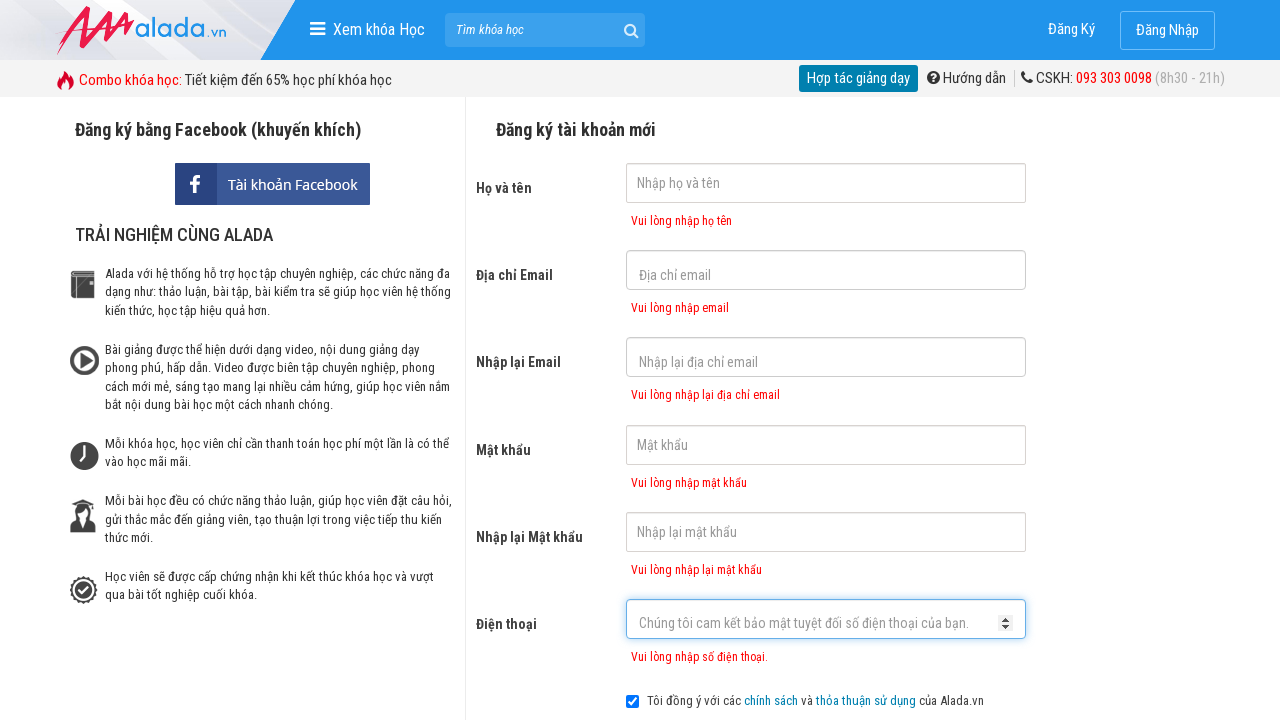

Verified phone error message appeared
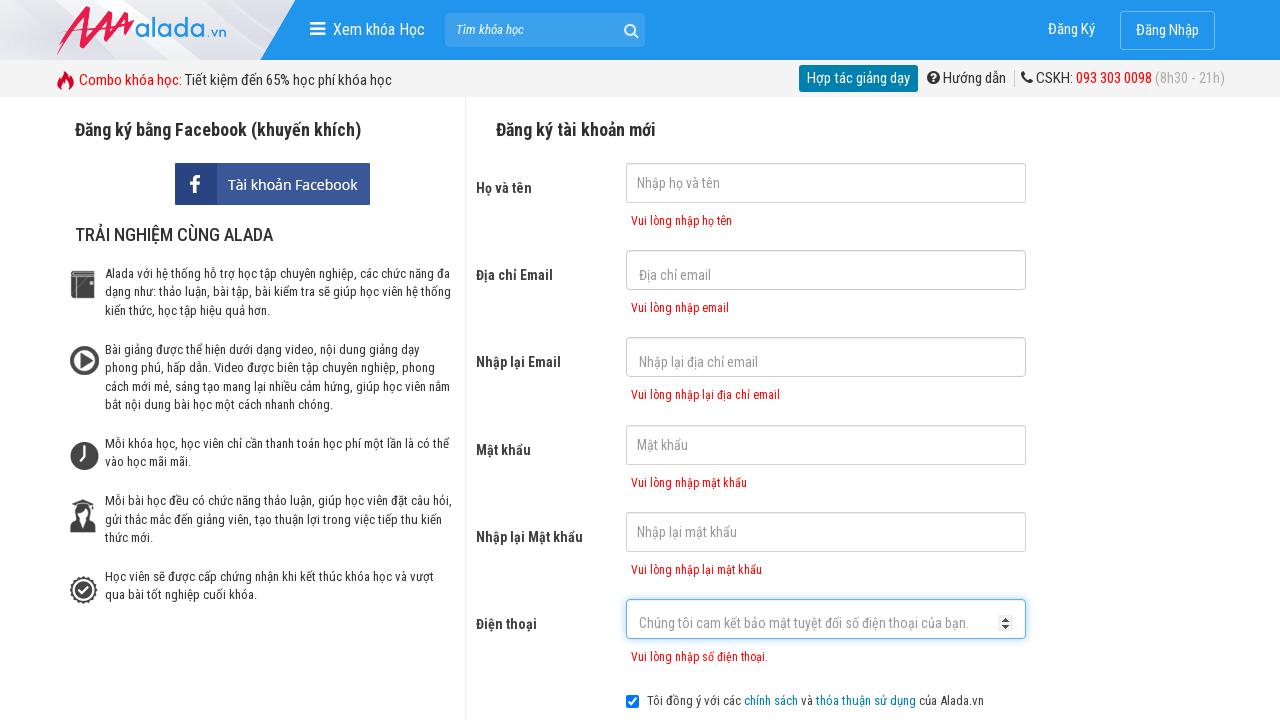

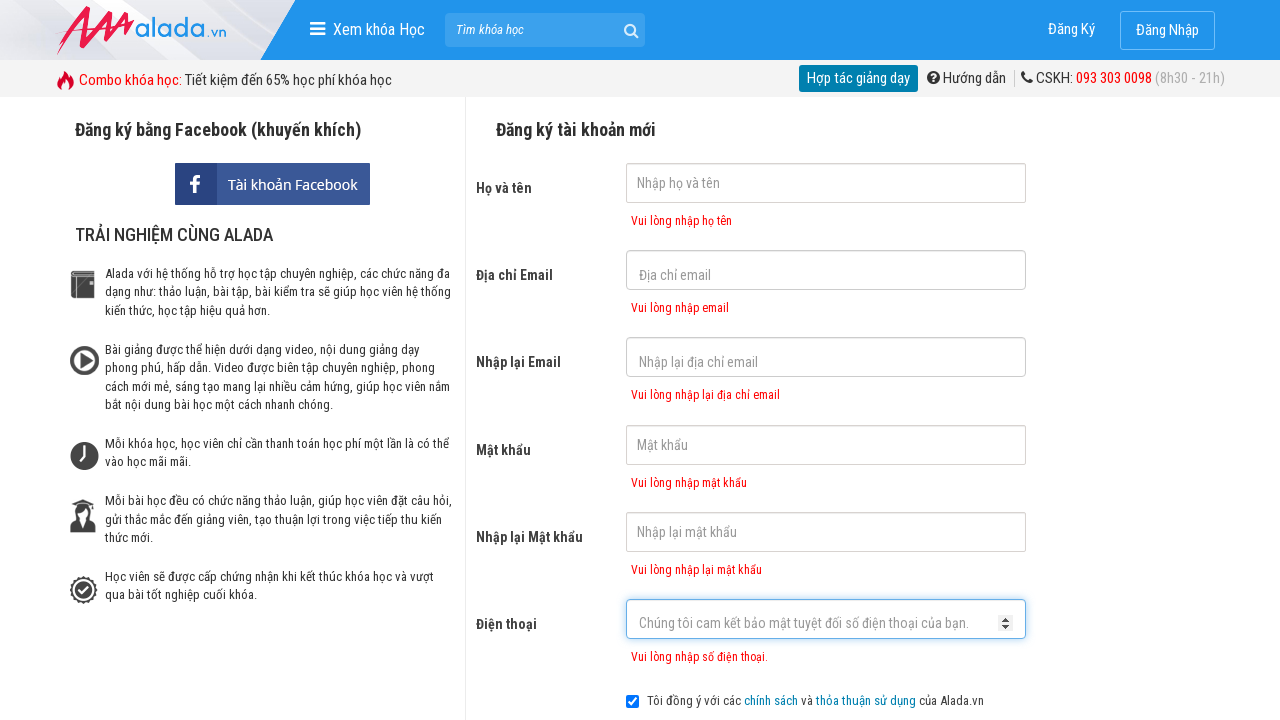